Tests that the main page loads correctly by verifying the page title, main heading contains "CAC TAT", and form instruction text is present.

Starting URL: https://cac-tat.s3.eu-central-1.amazonaws.com/index.html

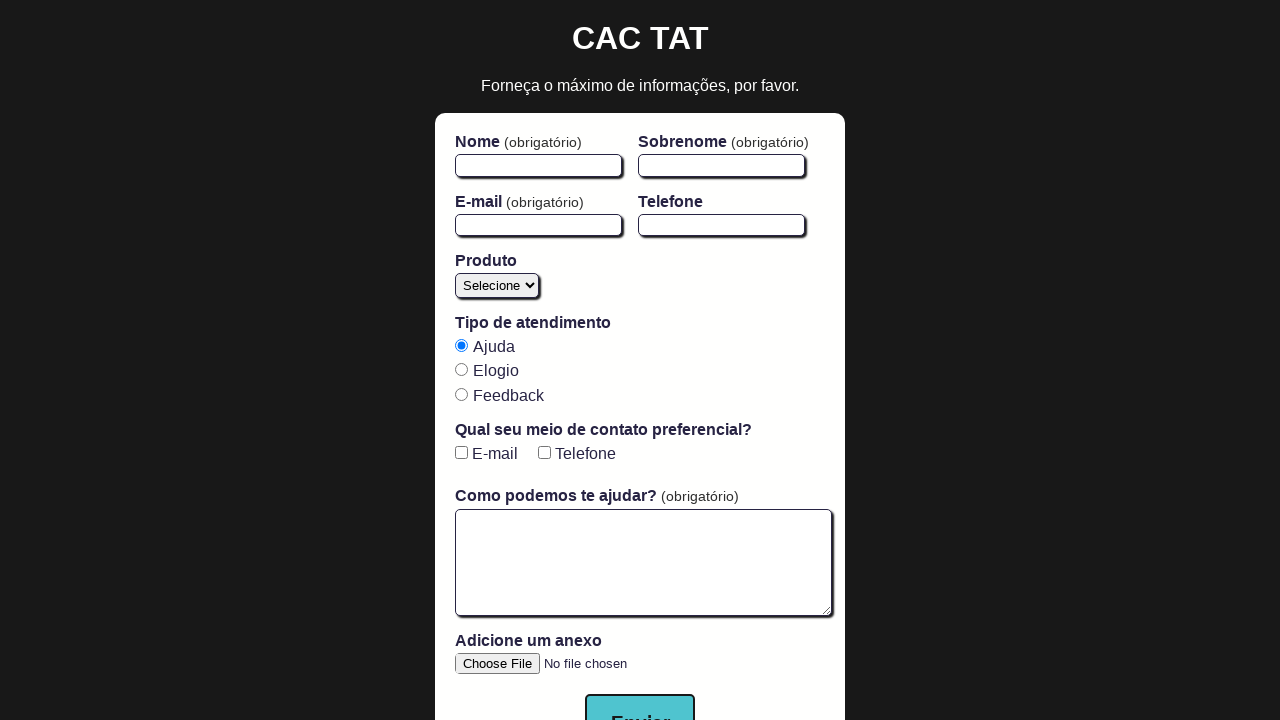

Navigated to main page
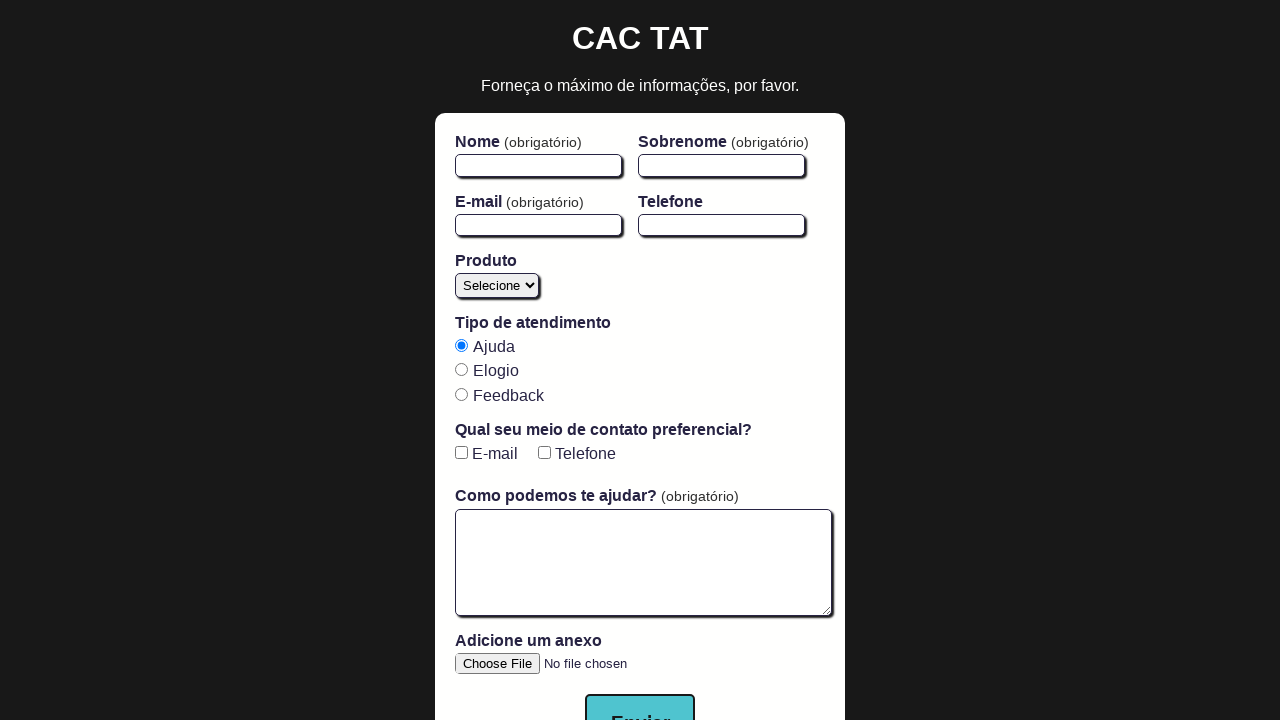

Main heading (h1) loaded
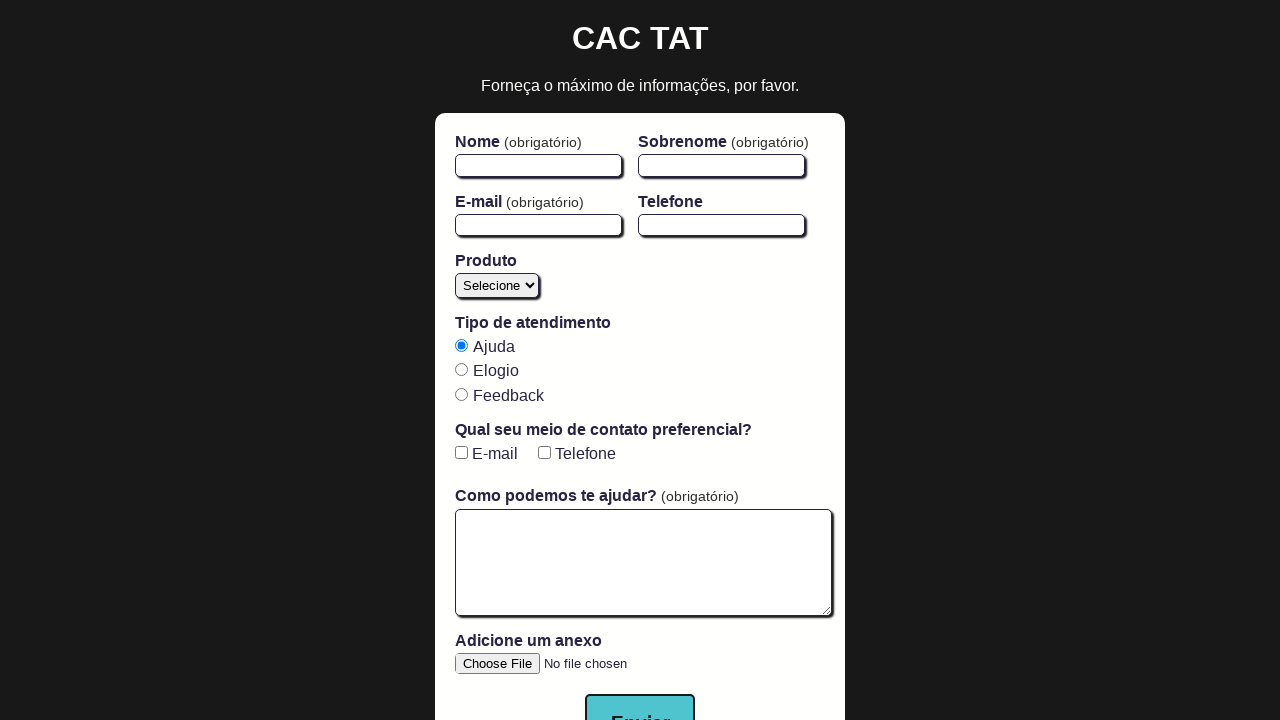

Verified main heading contains 'CAC TAT'
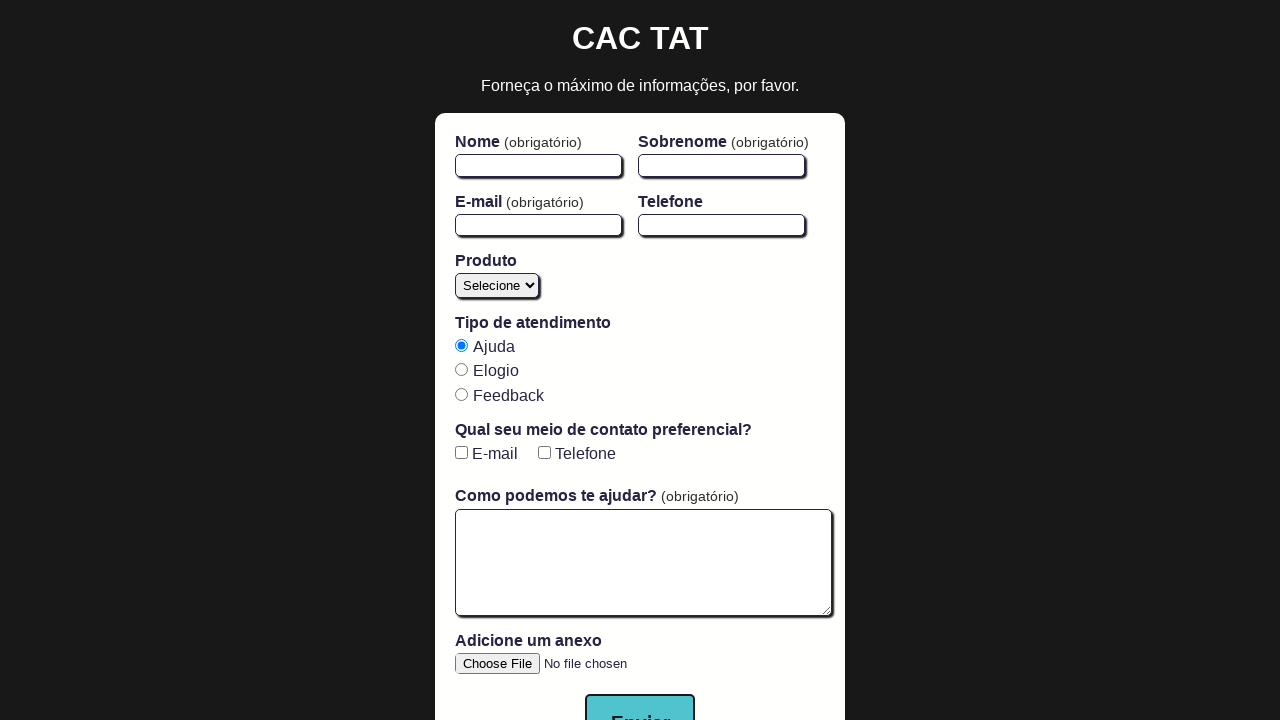

Verified page title is 'Central de Atendimento ao Cliente TAT'
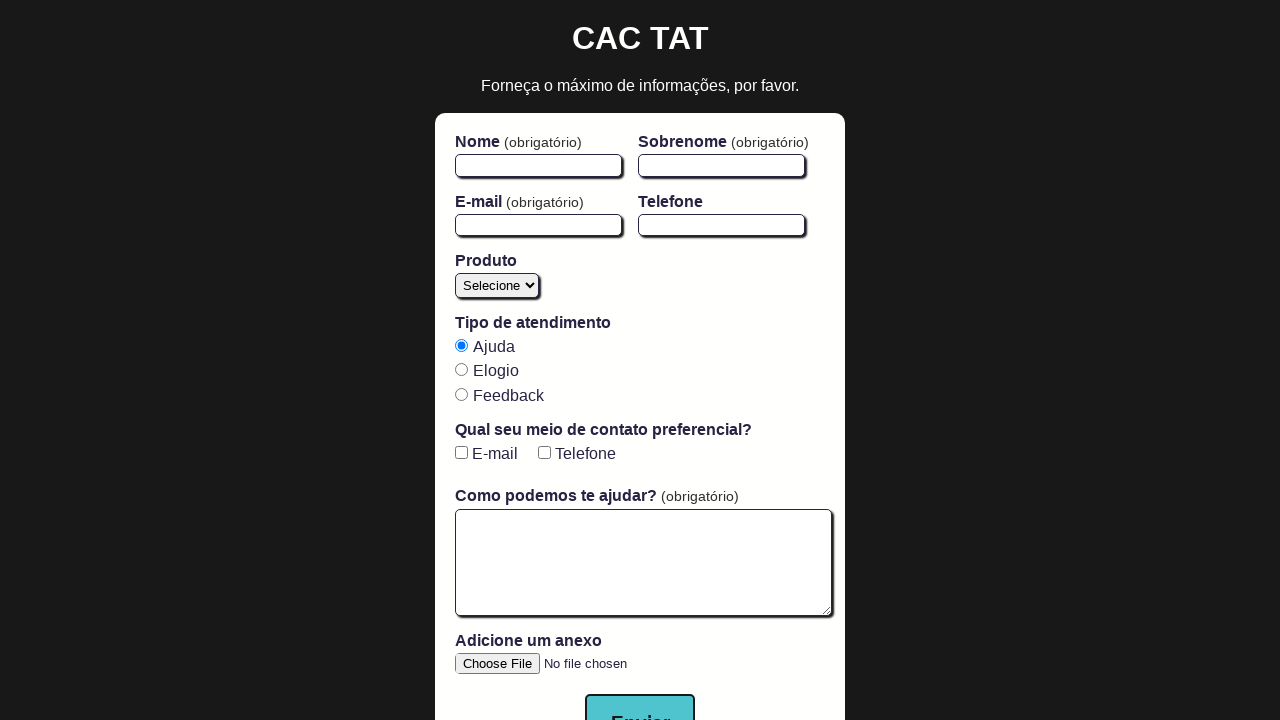

Form instruction text 'Forneça o máximo de informações' is present
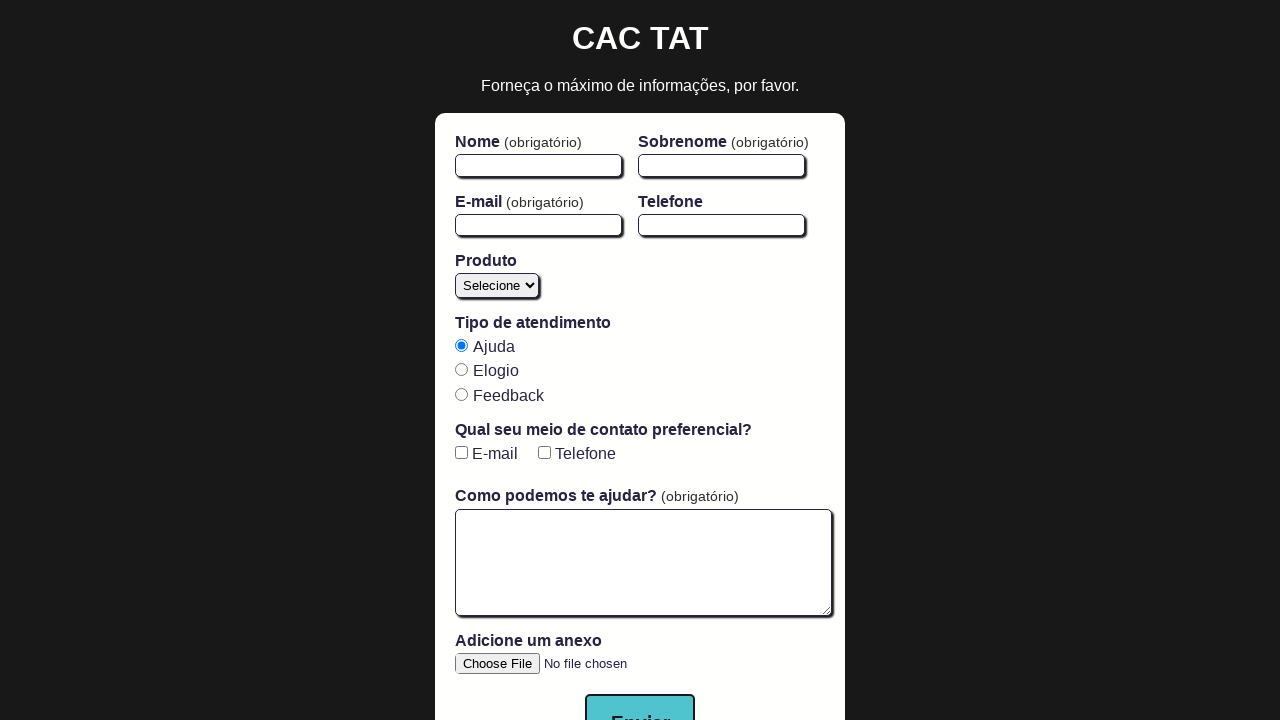

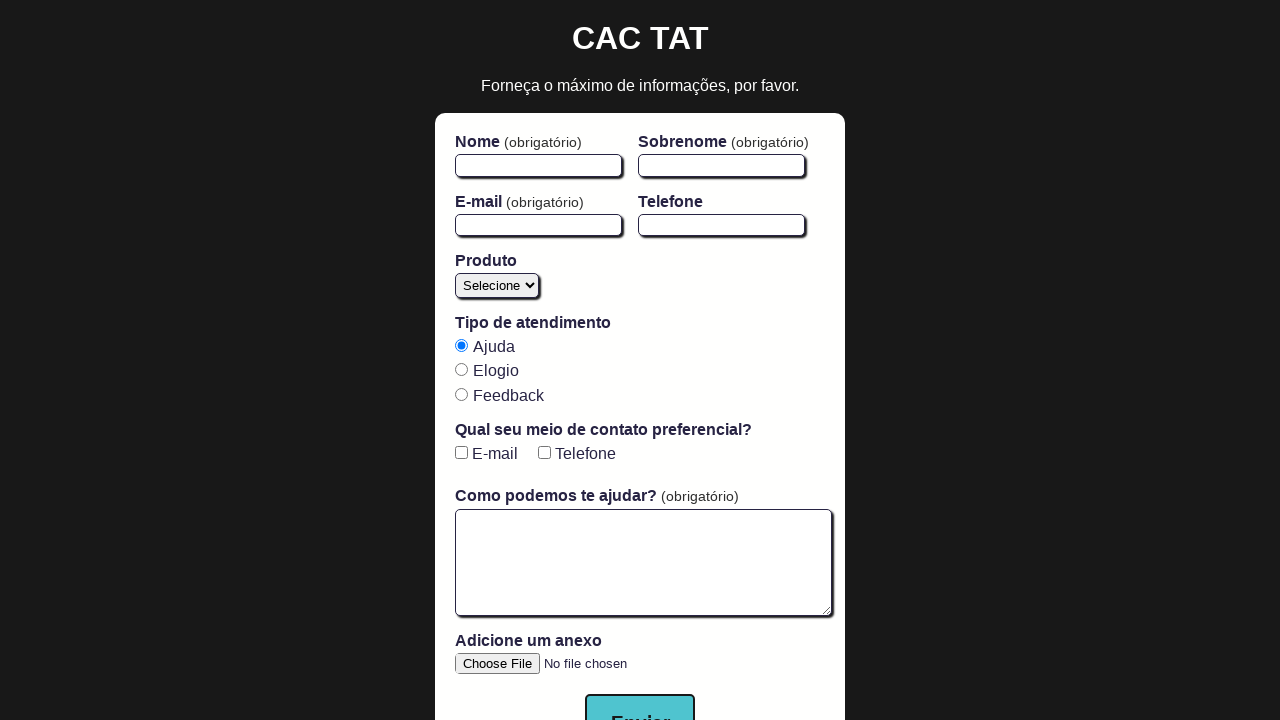